Tests window switching functionality by clicking a link that opens a new window and verifying the content in the new window

Starting URL: https://the-internet.herokuapp.com/windows

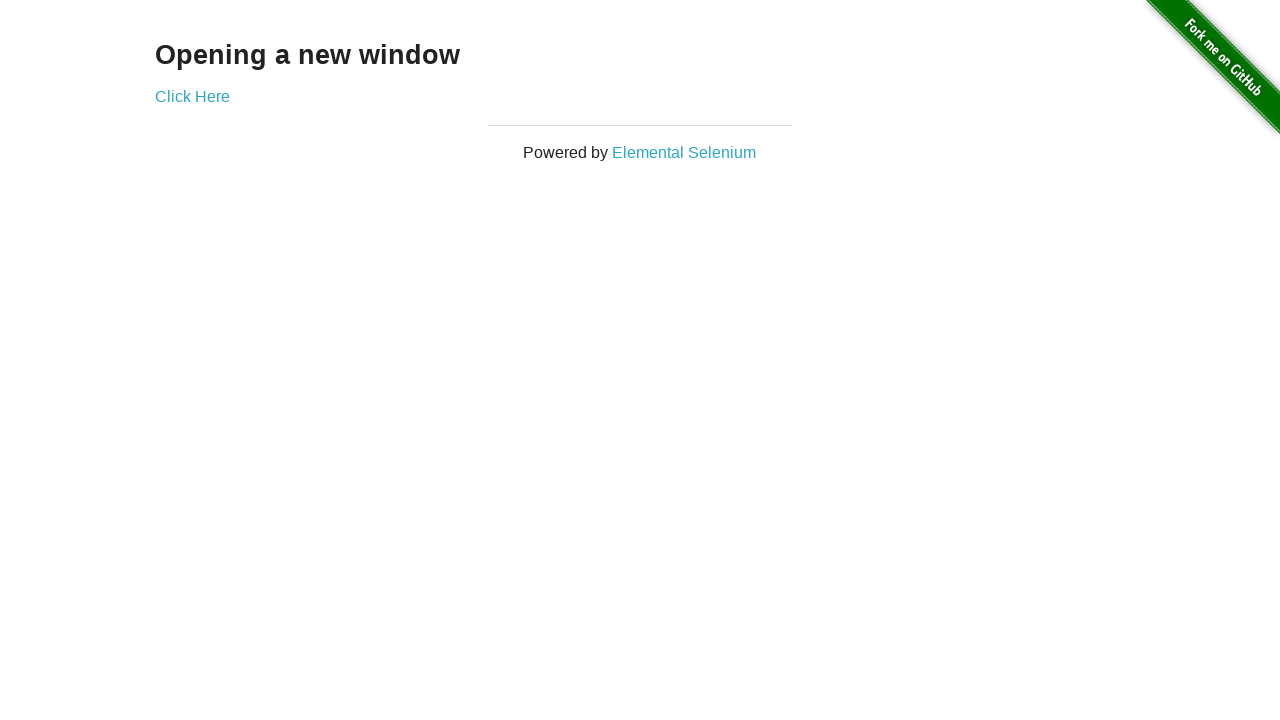

Clicked on Elemental Selenium link to open new window at (684, 152) on text='Elemental Selenium'
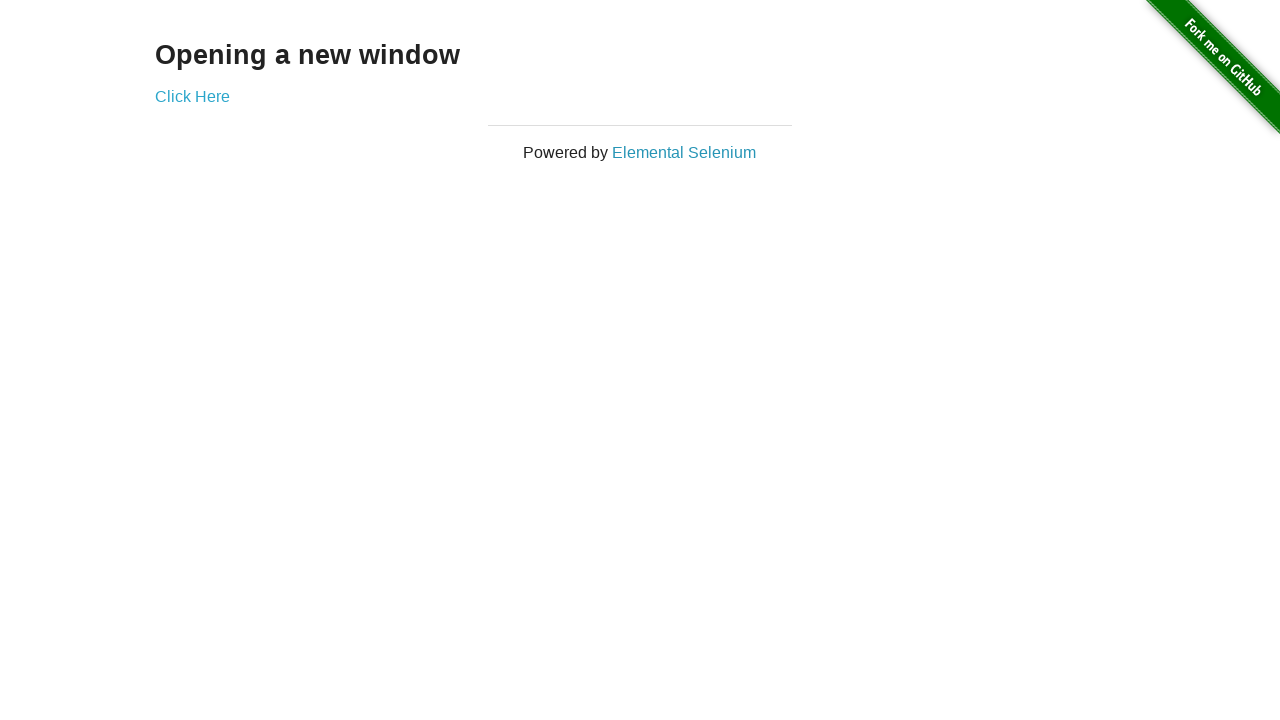

New window/tab opened and captured at (684, 152) on text='Elemental Selenium'
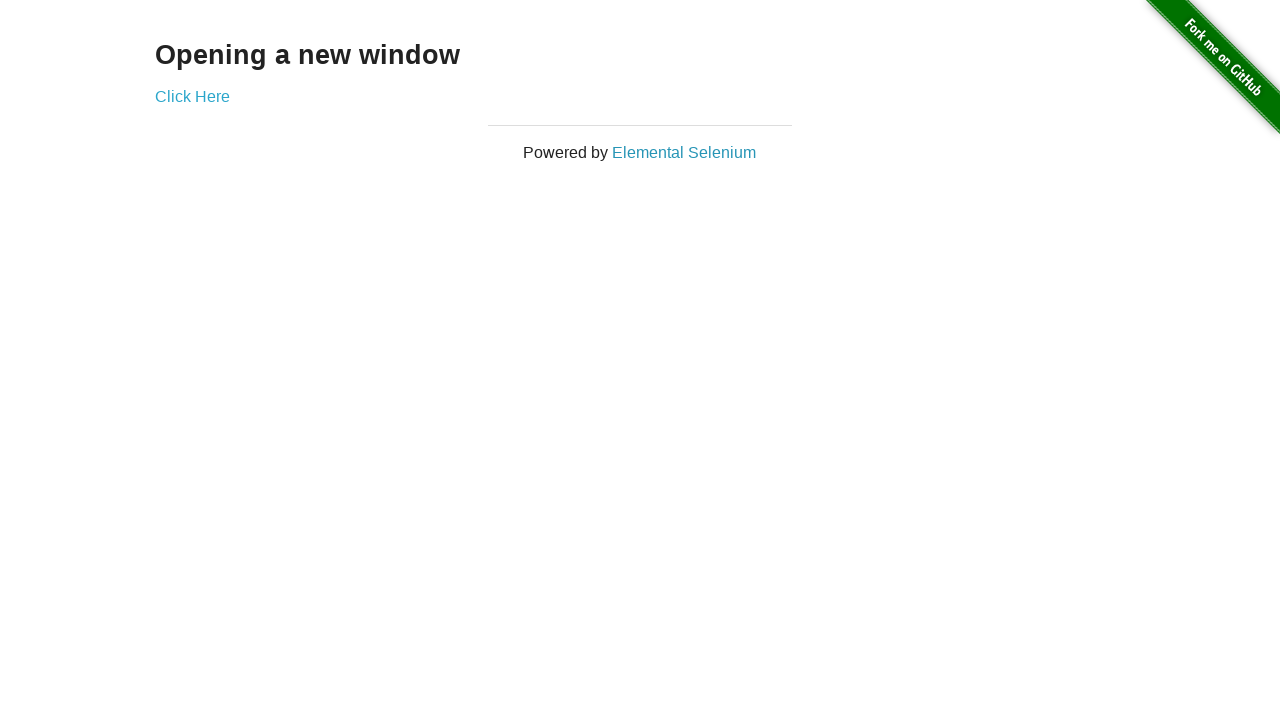

Switched to new window/tab
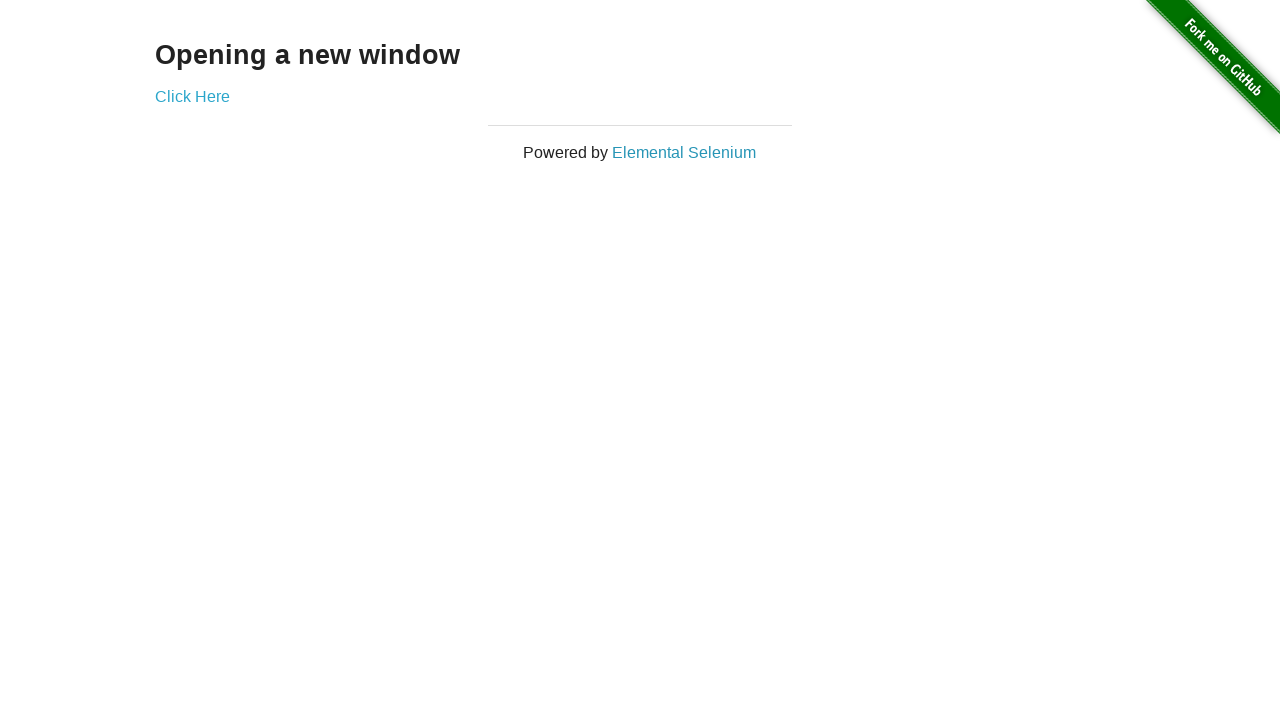

New page finished loading
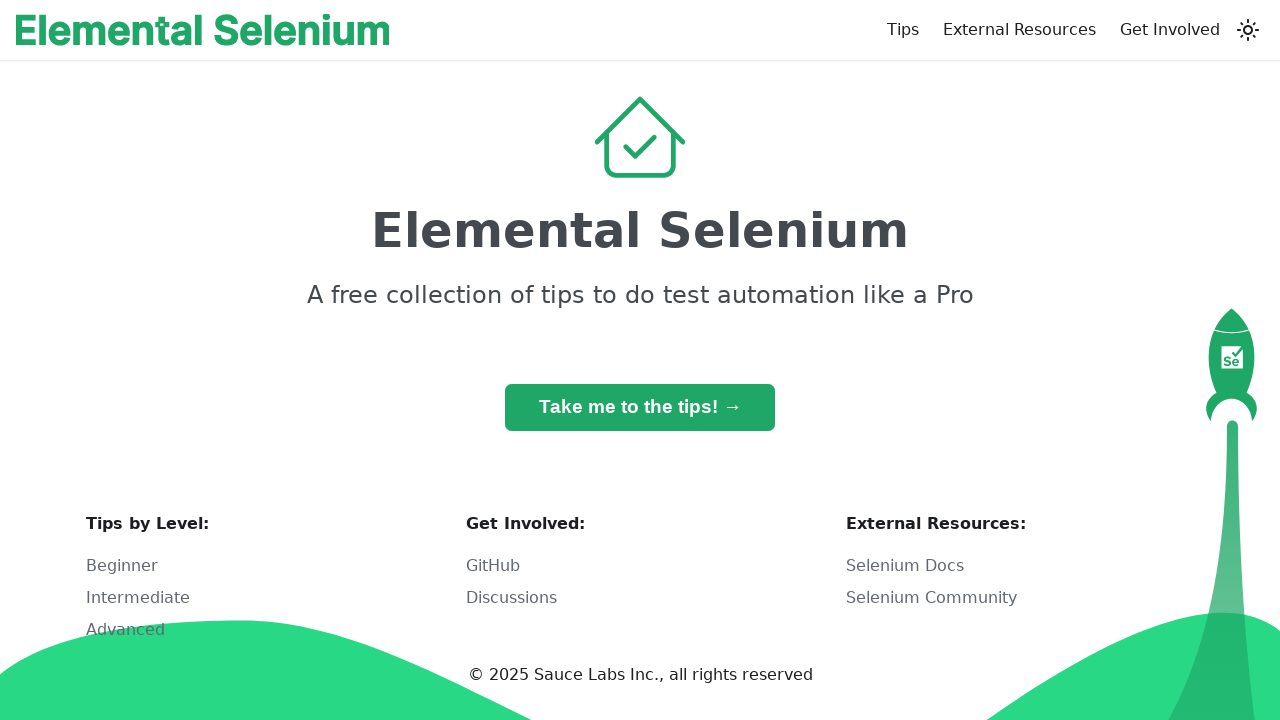

Retrieved h1 heading text from new window
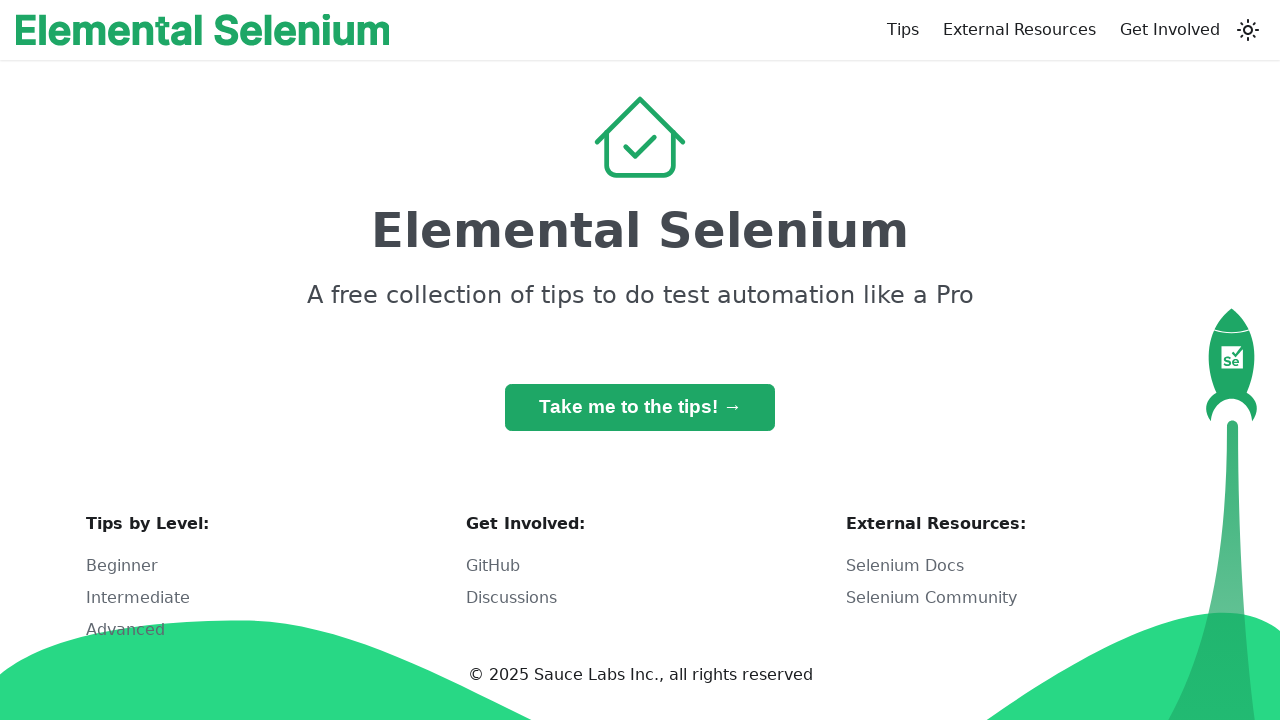

Verified h1 heading text is 'Elemental Selenium'
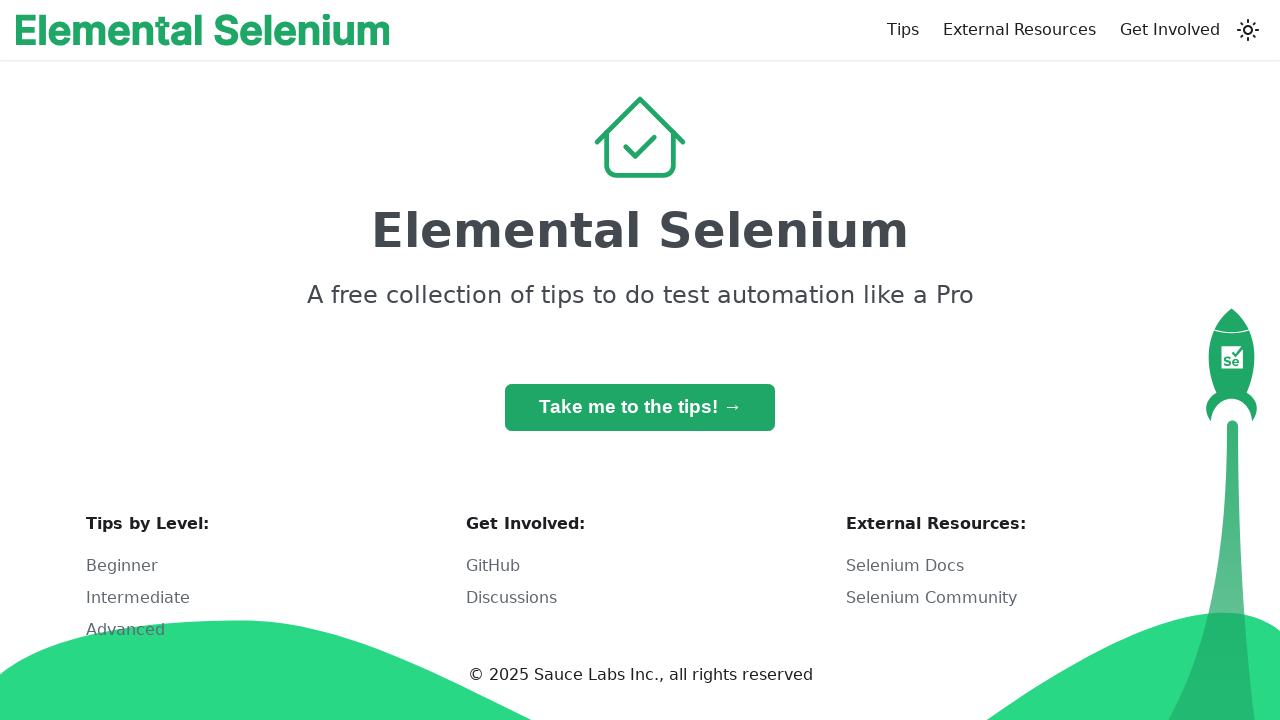

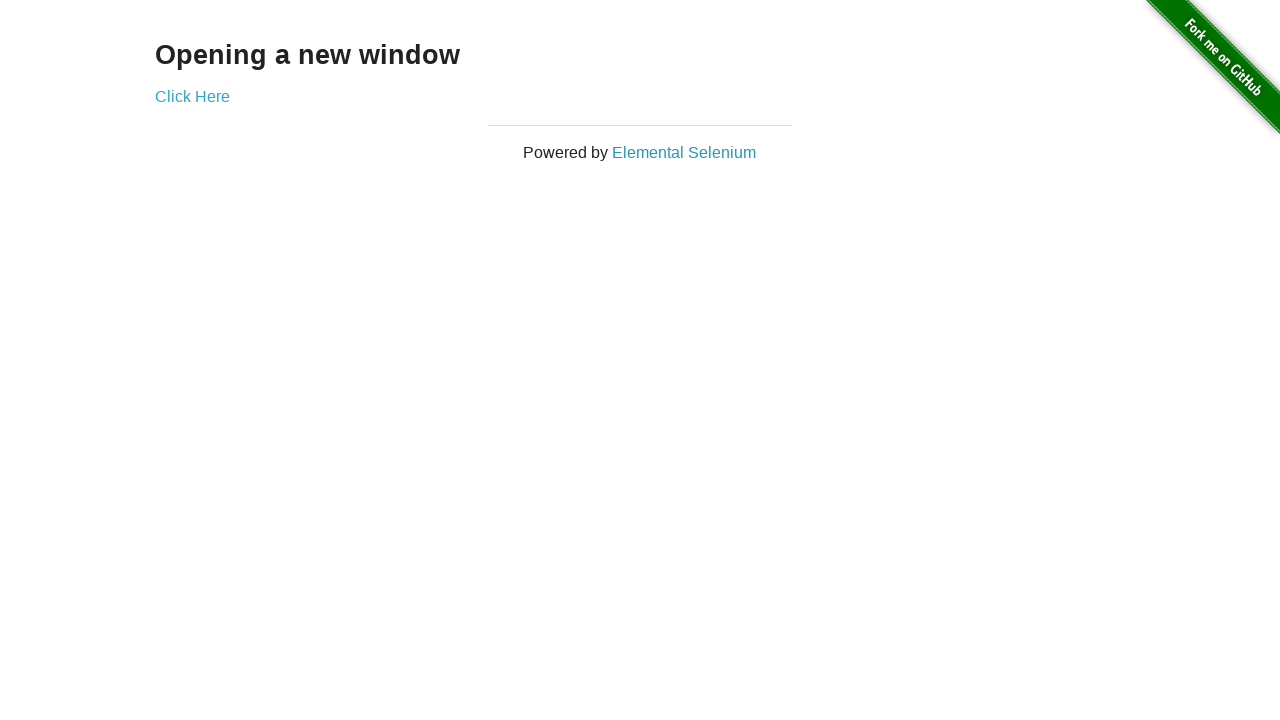